Tests that the Clear completed button is hidden when no items are completed

Starting URL: https://demo.playwright.dev/todomvc

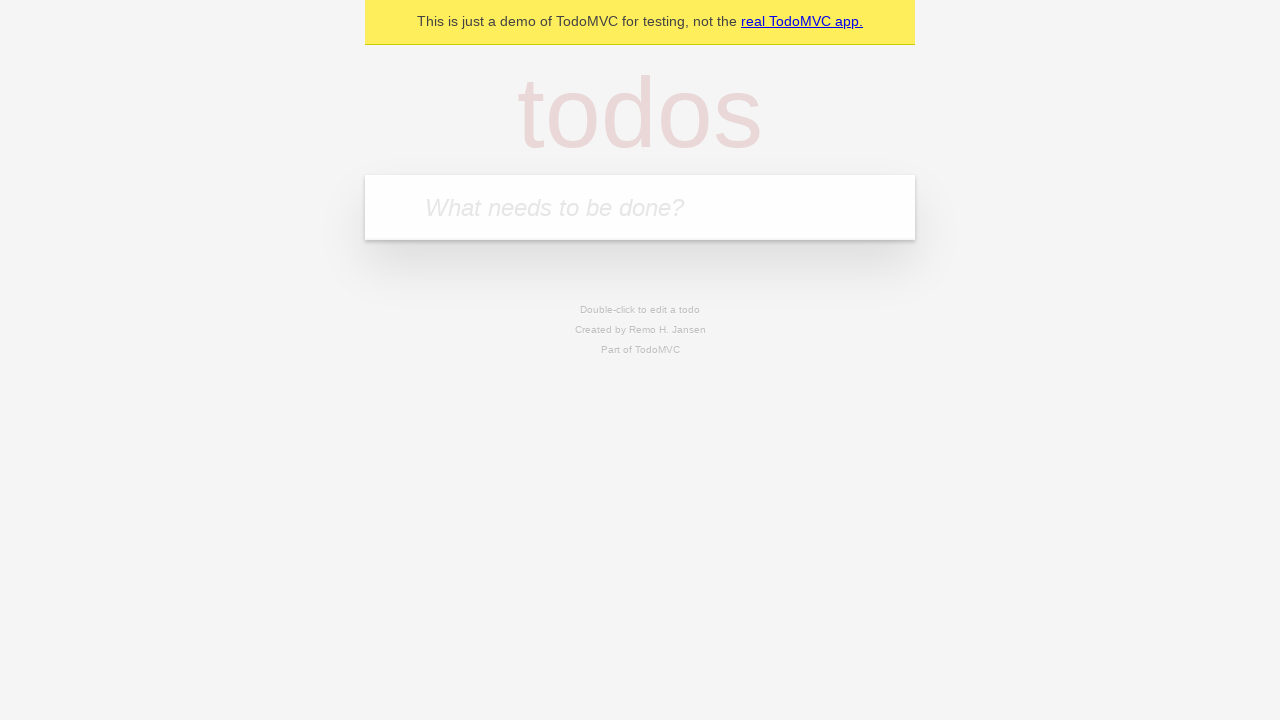

Filled todo input with 'Book doctor appointment' on internal:attr=[placeholder="What needs to be done?"i]
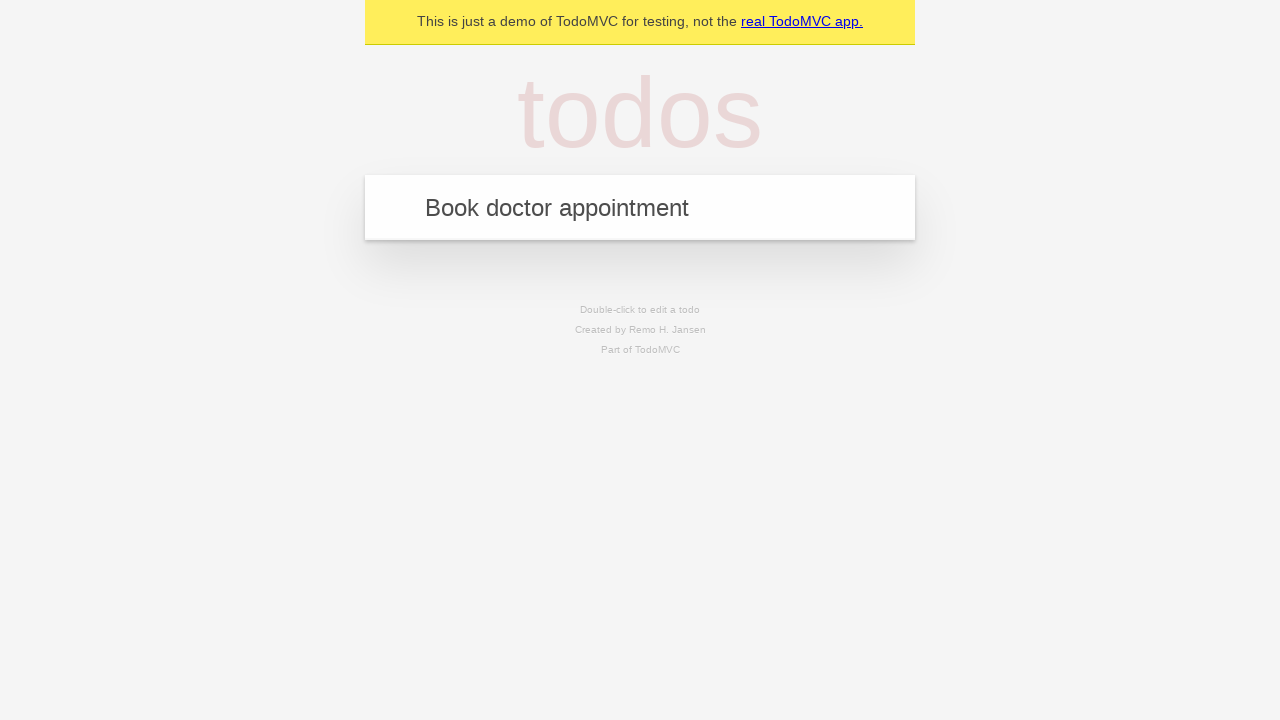

Pressed Enter to add first todo on internal:attr=[placeholder="What needs to be done?"i]
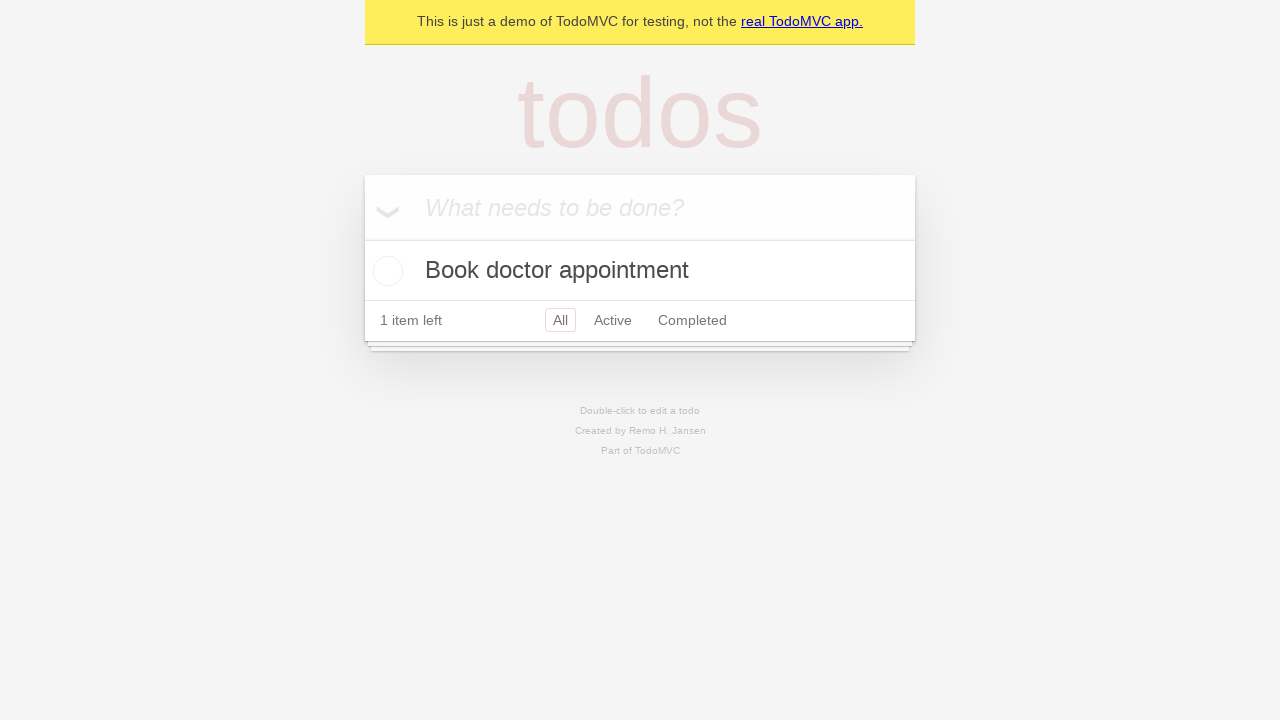

Filled todo input with 'Buy birthday gift for Mom' on internal:attr=[placeholder="What needs to be done?"i]
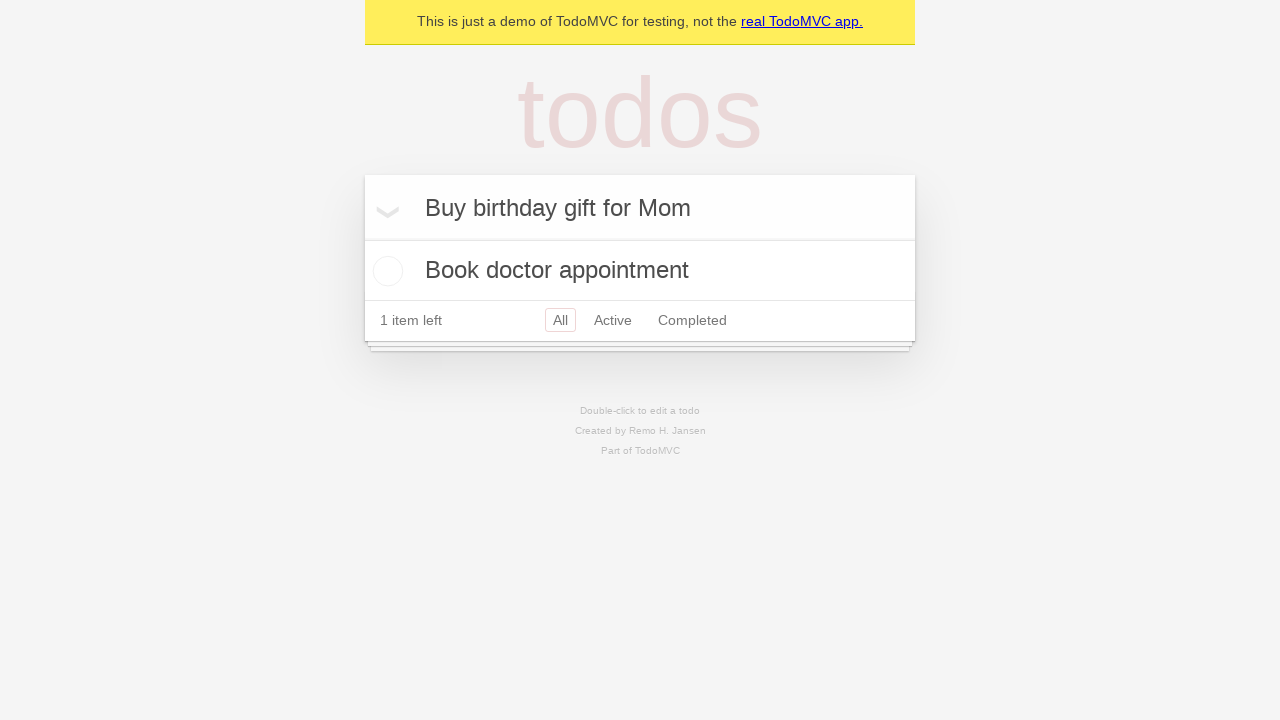

Pressed Enter to add second todo on internal:attr=[placeholder="What needs to be done?"i]
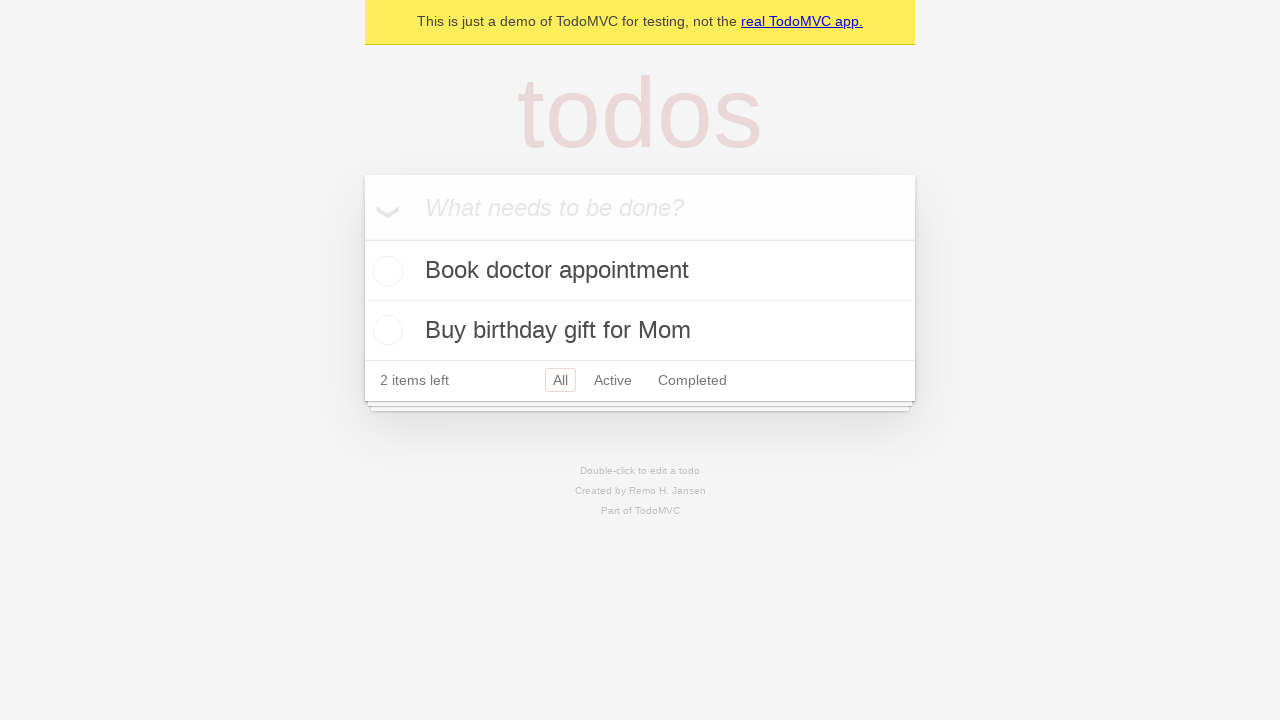

Filled todo input with 'Find place for vacation' on internal:attr=[placeholder="What needs to be done?"i]
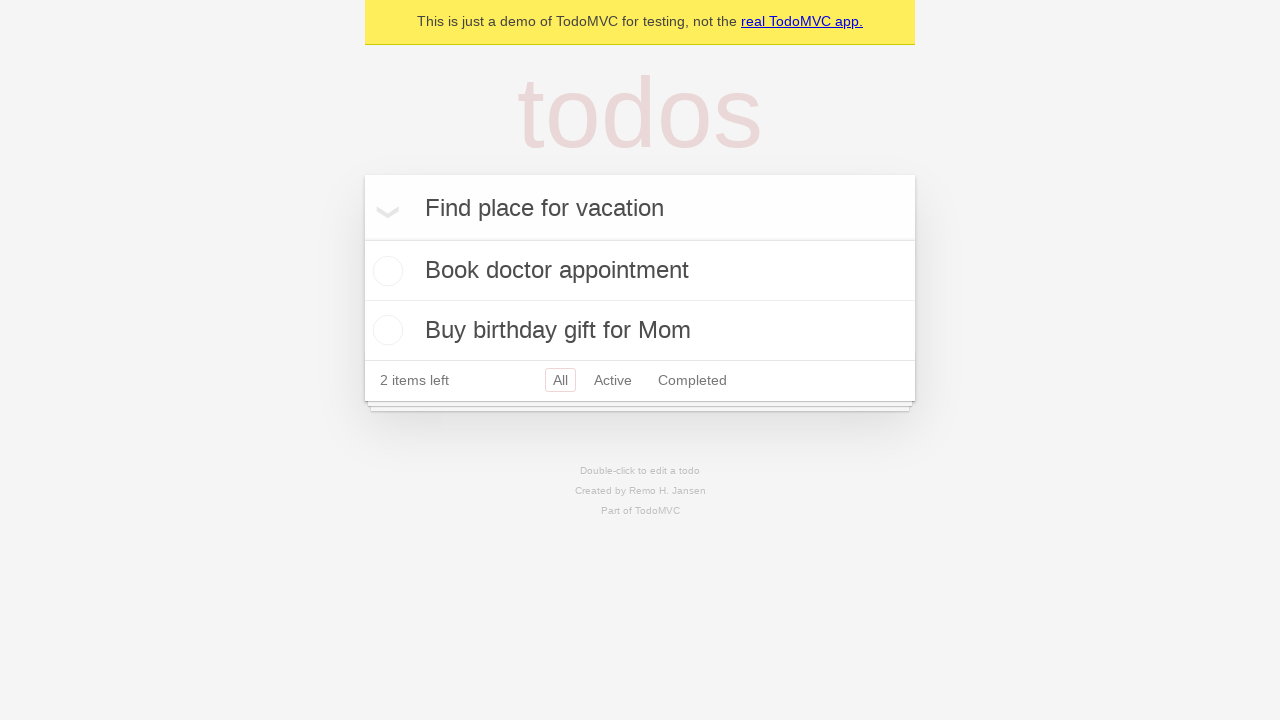

Pressed Enter to add third todo on internal:attr=[placeholder="What needs to be done?"i]
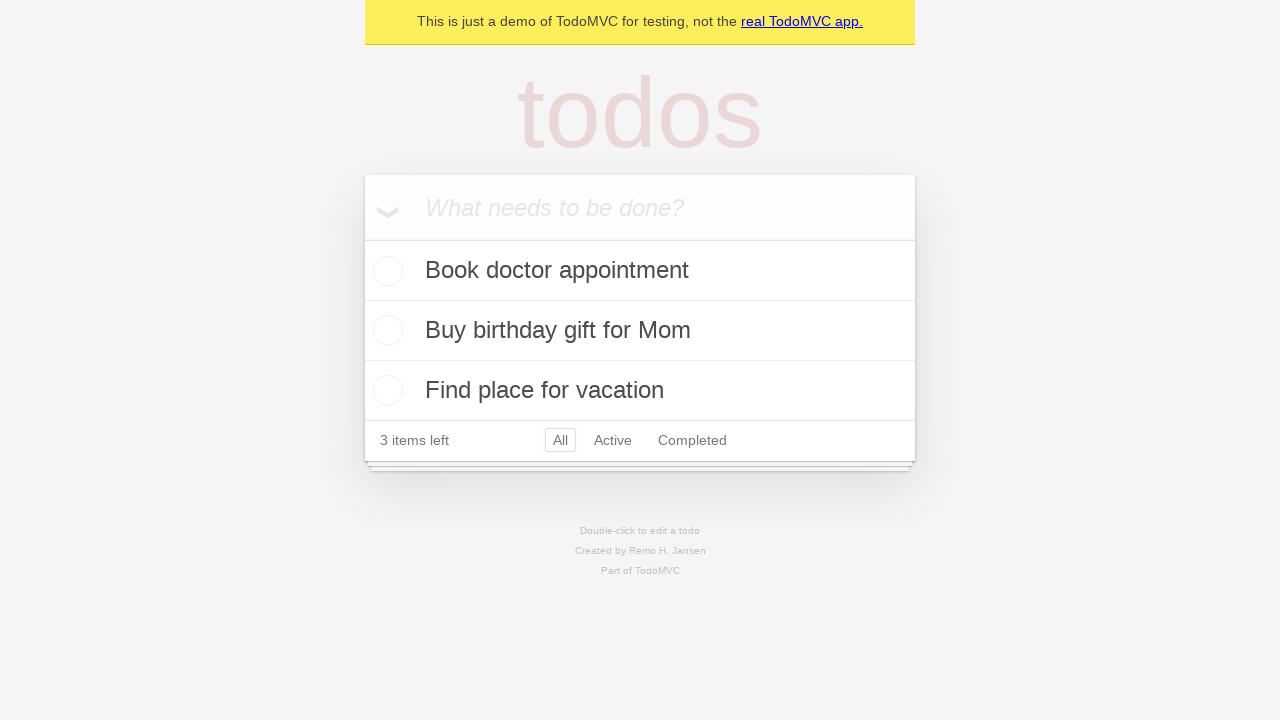

Checked the first todo item as completed at (385, 271) on .todo-list li .toggle >> nth=0
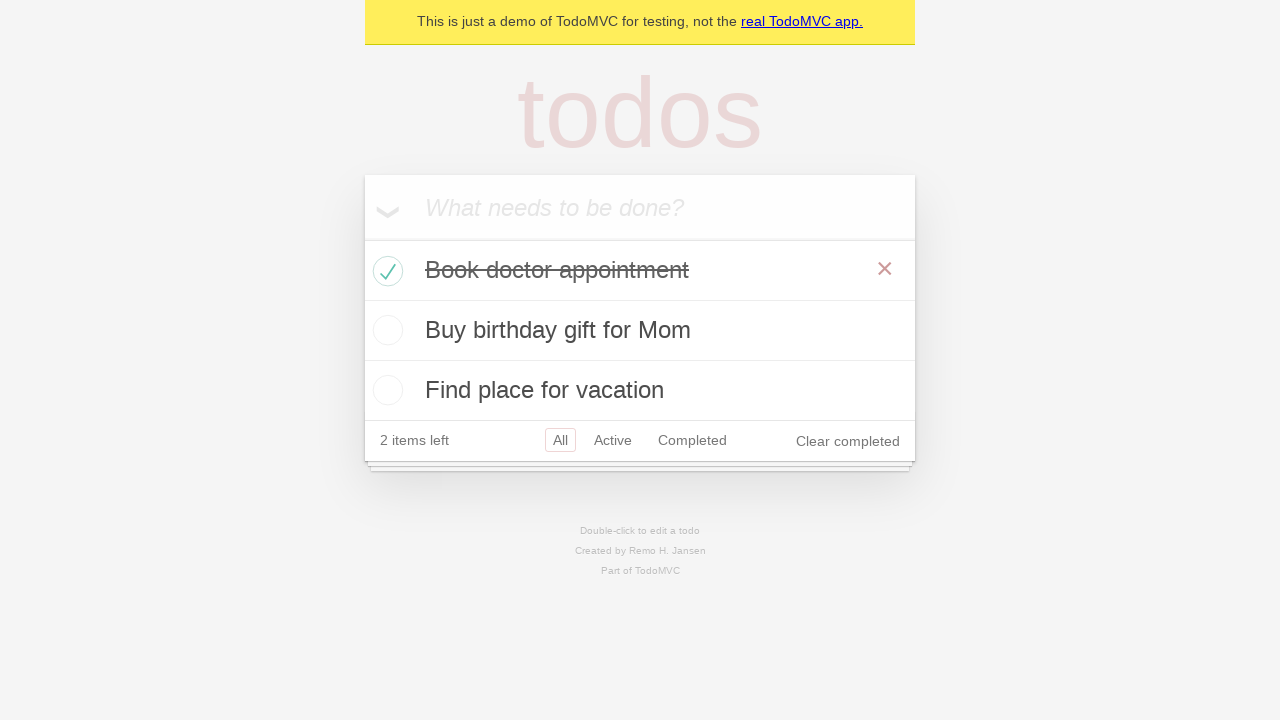

Clicked 'Clear completed' button to remove completed todos at (848, 441) on internal:role=button[name="Clear completed"i]
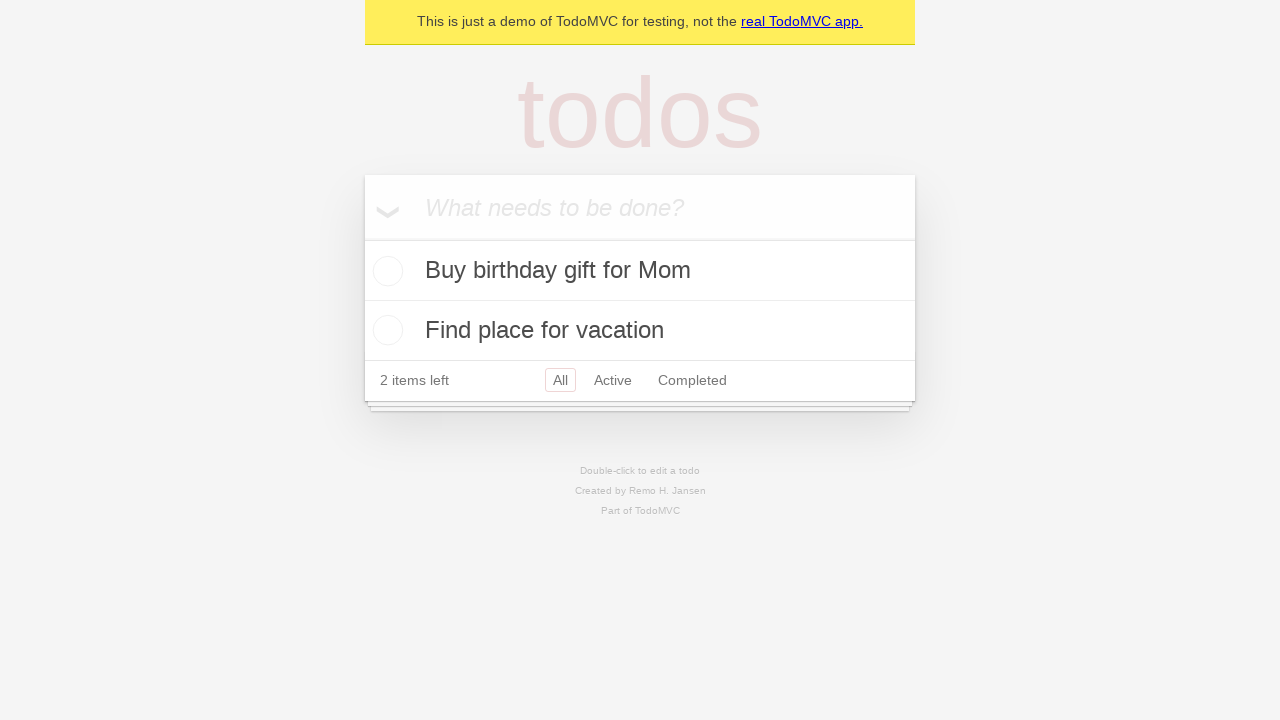

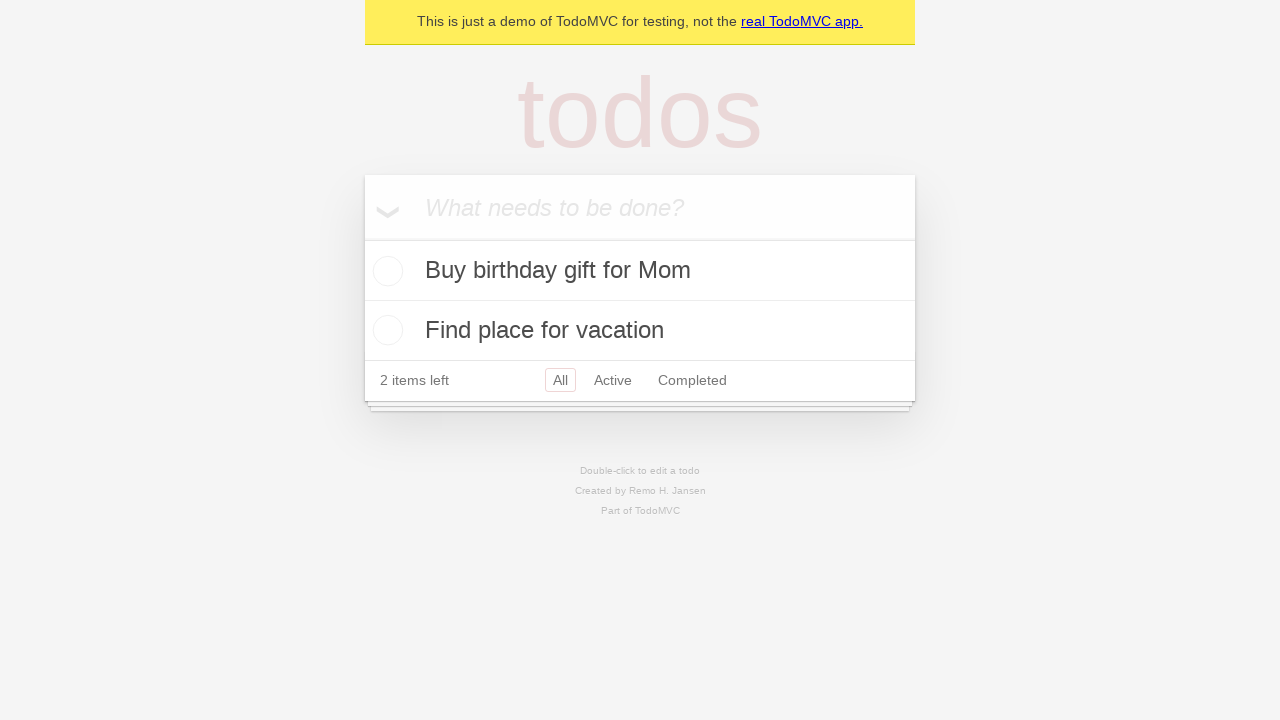